Navigates to the DemoQA elements page and verifies that 'elements' is present in the URL

Starting URL: https://demoqa.com/elements

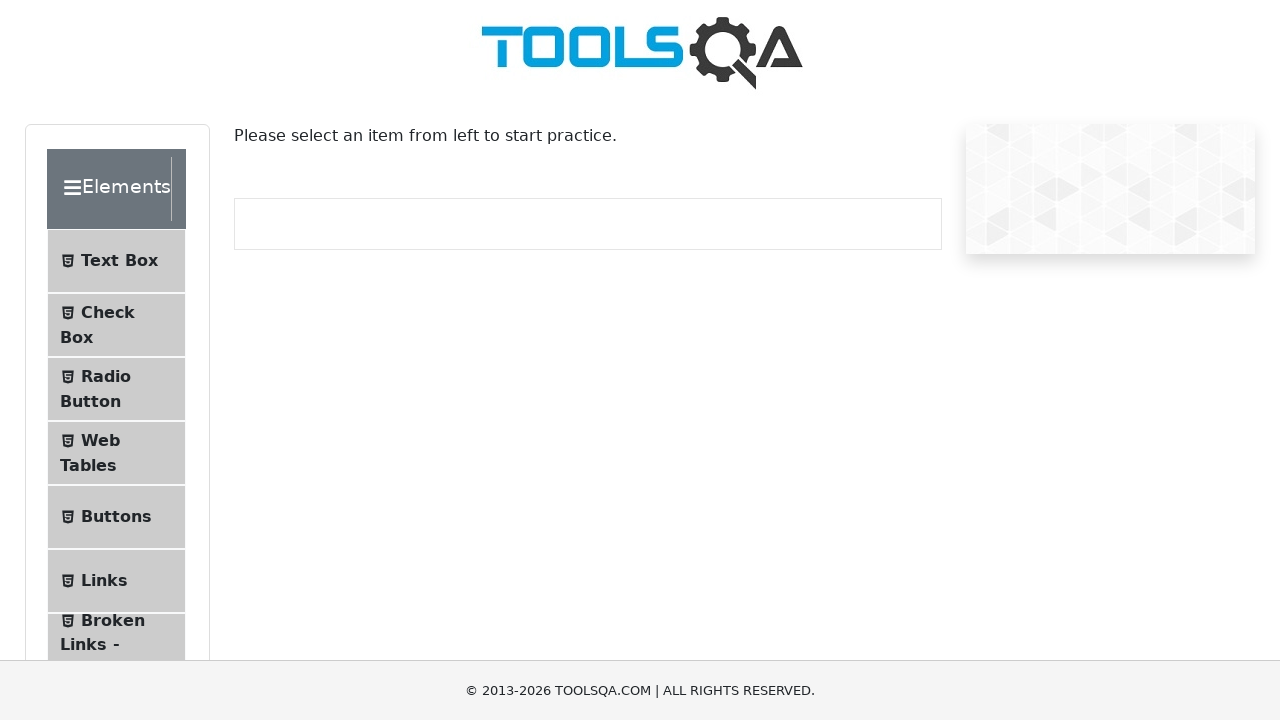

Navigated to DemoQA elements page
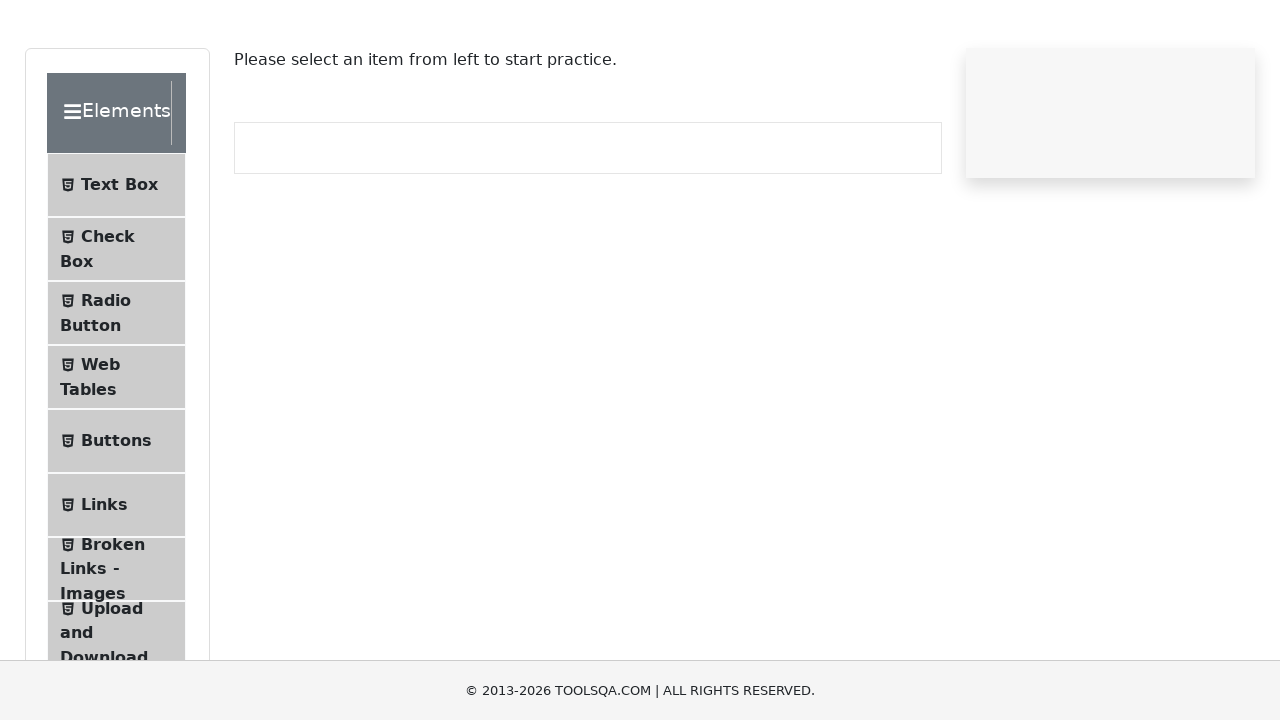

Verified that 'elements' is present in the URL
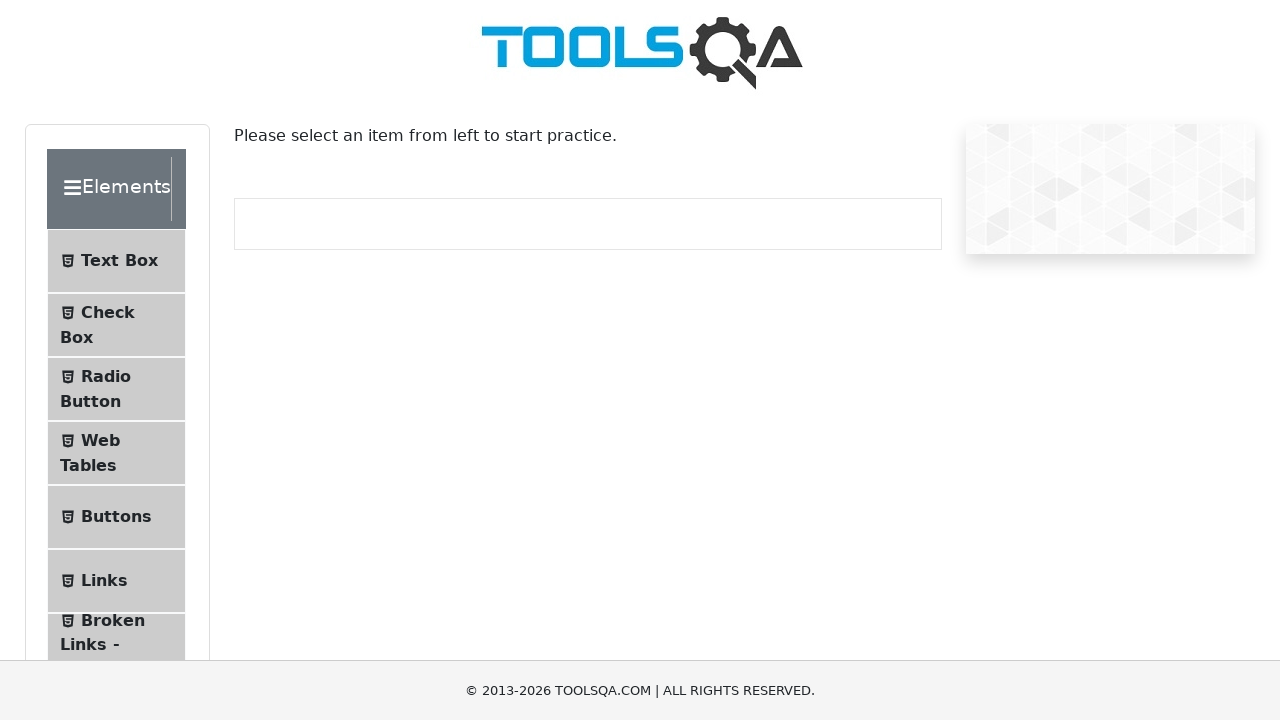

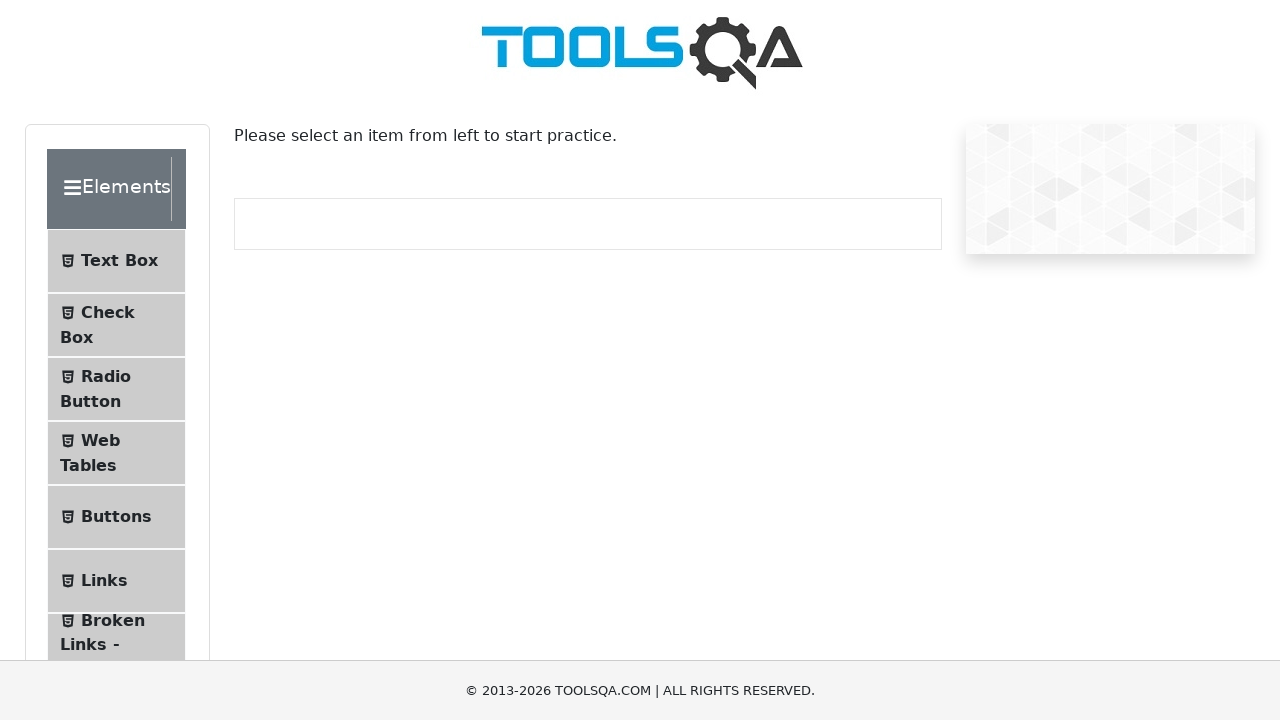